Tests date picker functionality by clicking through the calendar widget to select a specific date (January 25, 2024) and verifying the selected date value matches the expected format.

Starting URL: https://rahulshettyacademy.com/seleniumPractise/#/offers

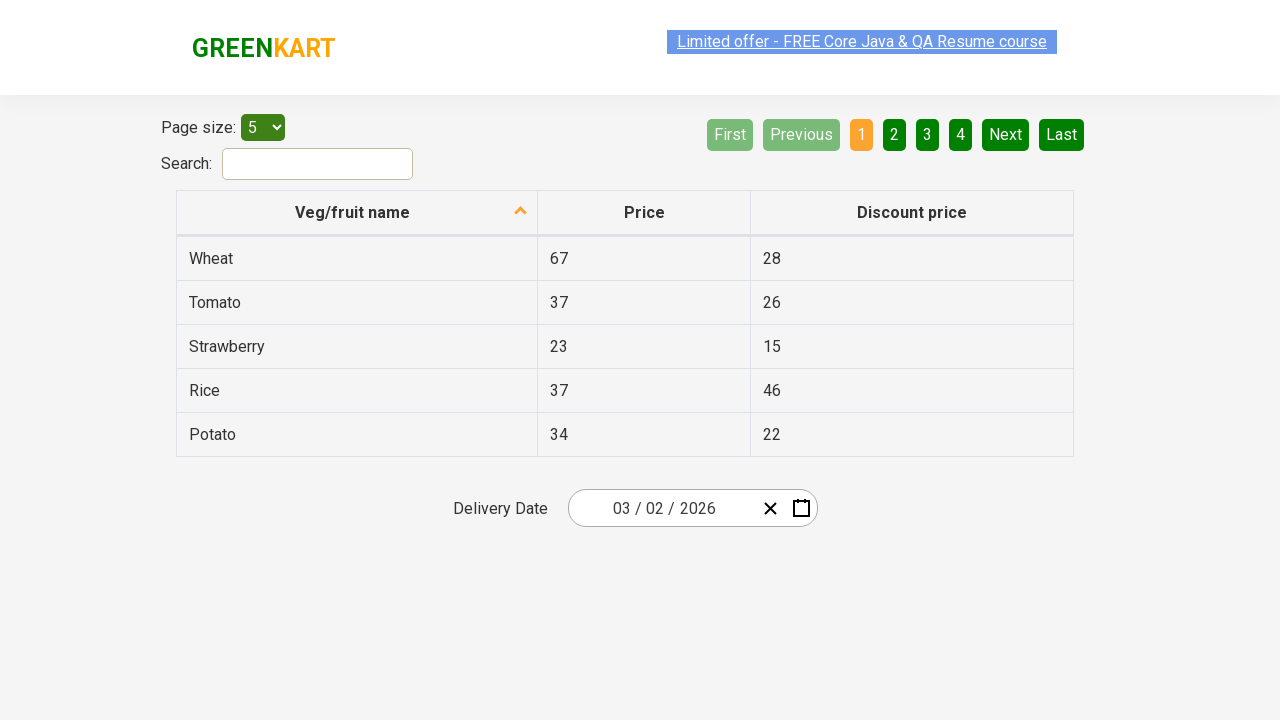

Clicked date picker input group to open calendar widget at (662, 508) on div.react-date-picker__inputGroup
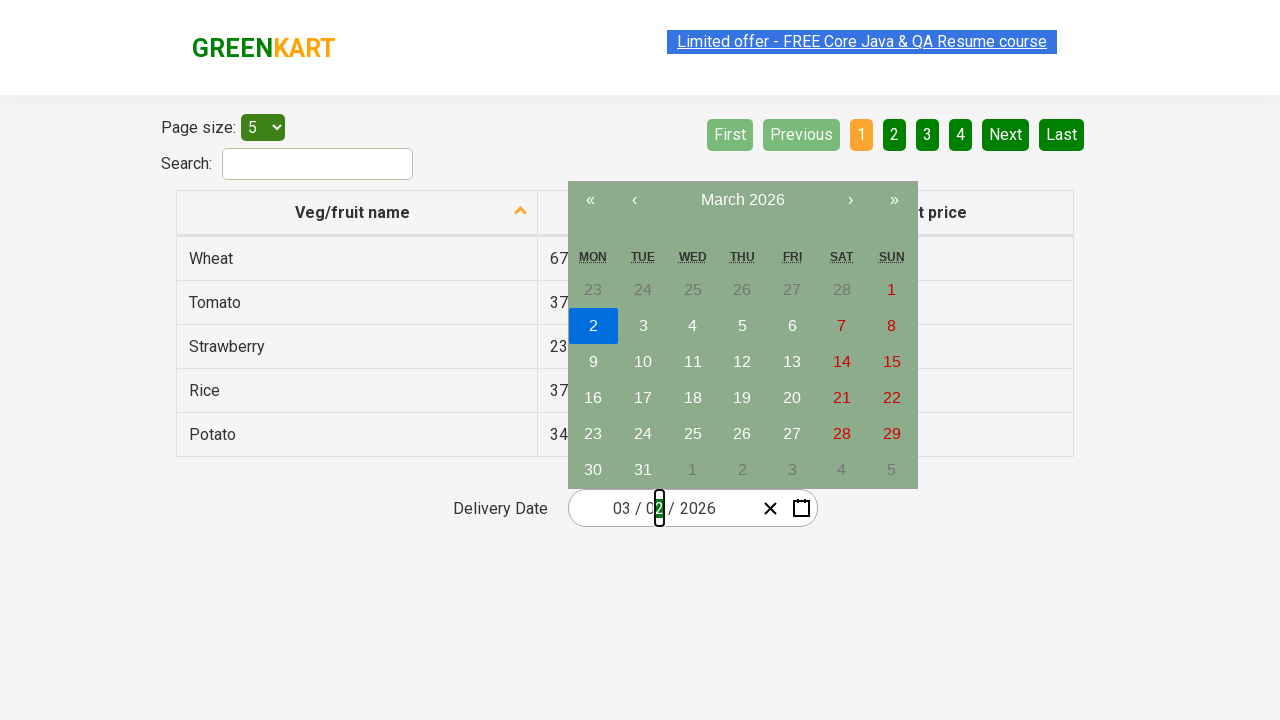

Clicked navigation label to navigate to month view at (742, 200) on .react-calendar__navigation__label
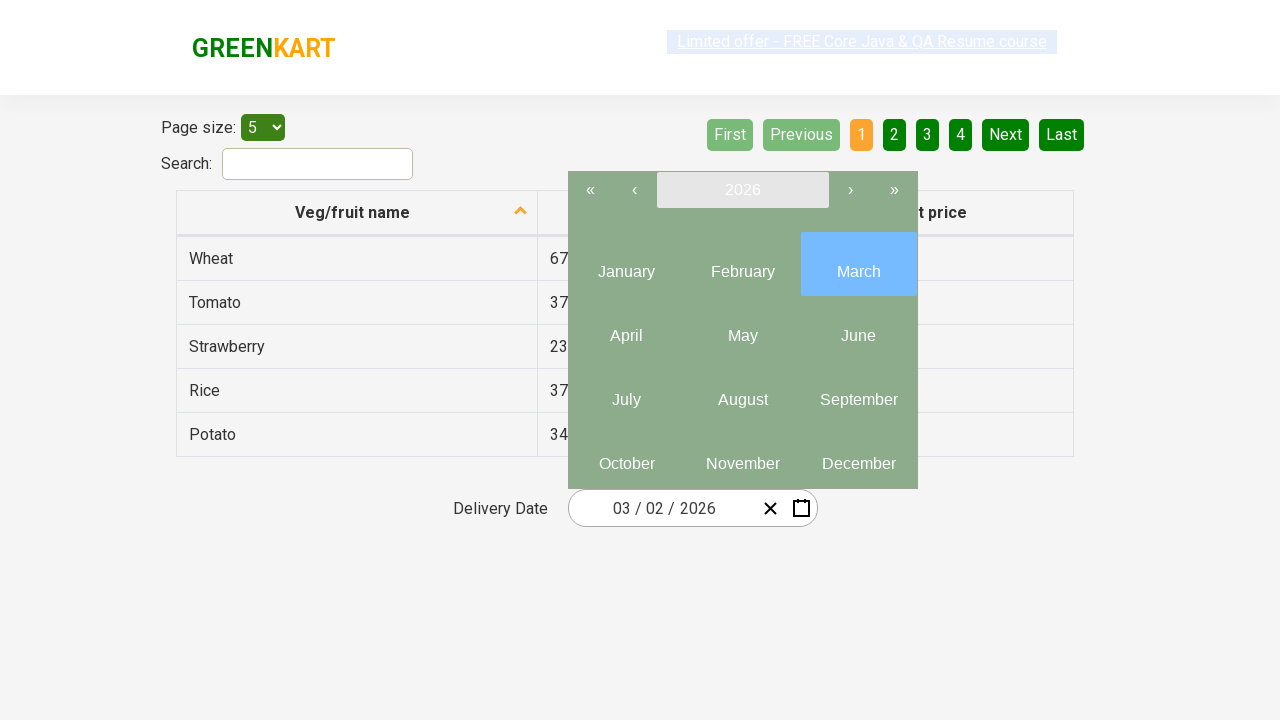

Clicked navigation label again to navigate to year view at (742, 190) on .react-calendar__navigation__label
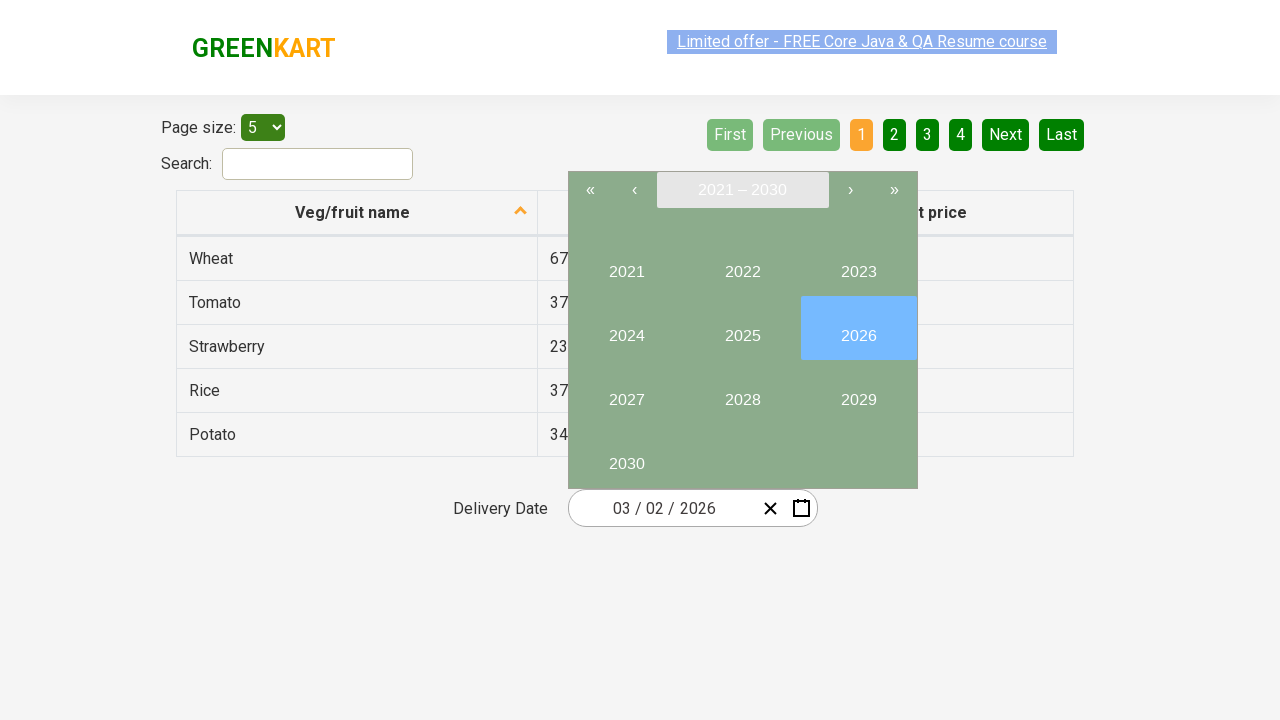

Clicked on year 2024 in year picker at (626, 328) on //button[text()='2024']
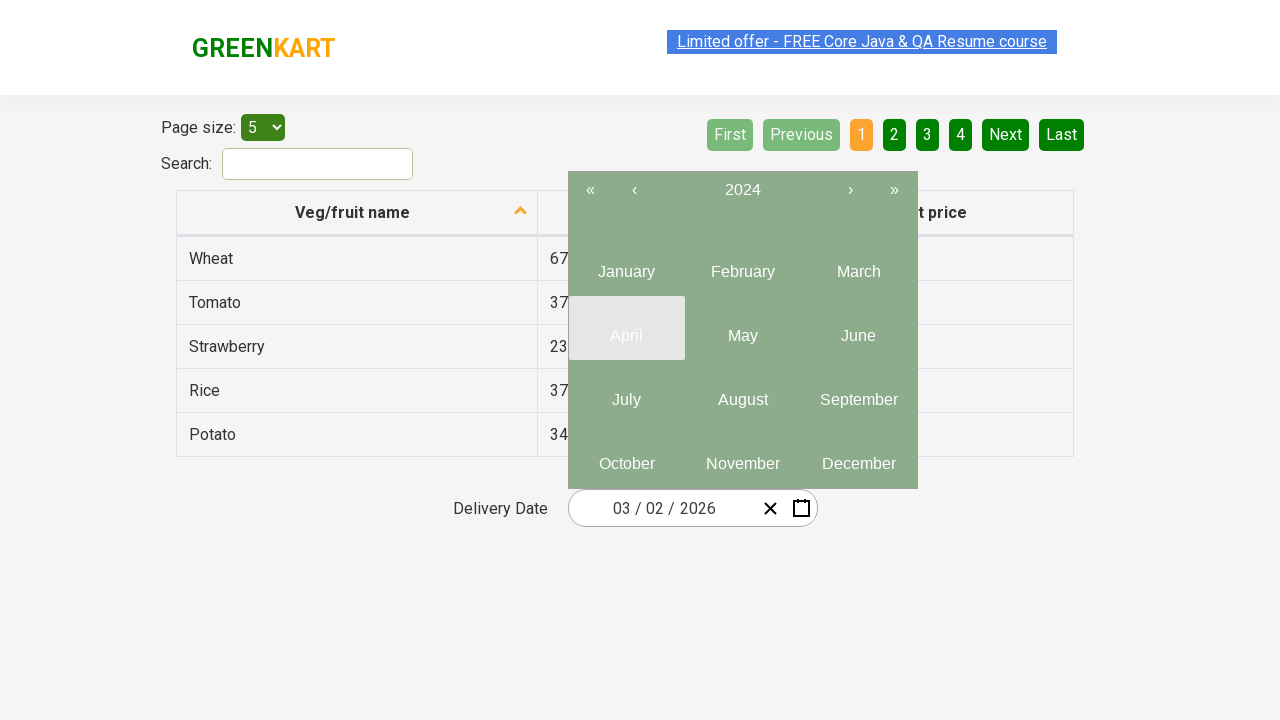

Clicked on month 01 (January) in month picker at (626, 264) on .react-calendar__tile.react-calendar__year-view__months__month >> nth=0
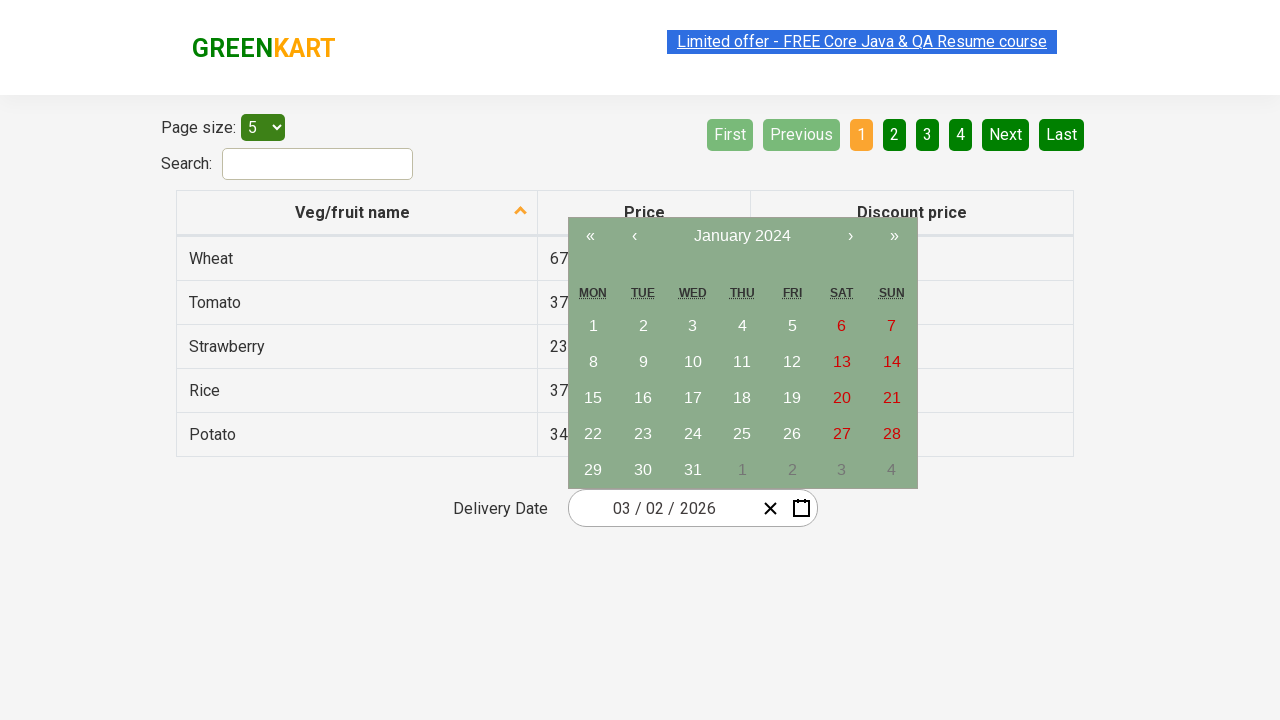

Clicked on date 25 in calendar at (742, 434) on //abbr[text()='25']
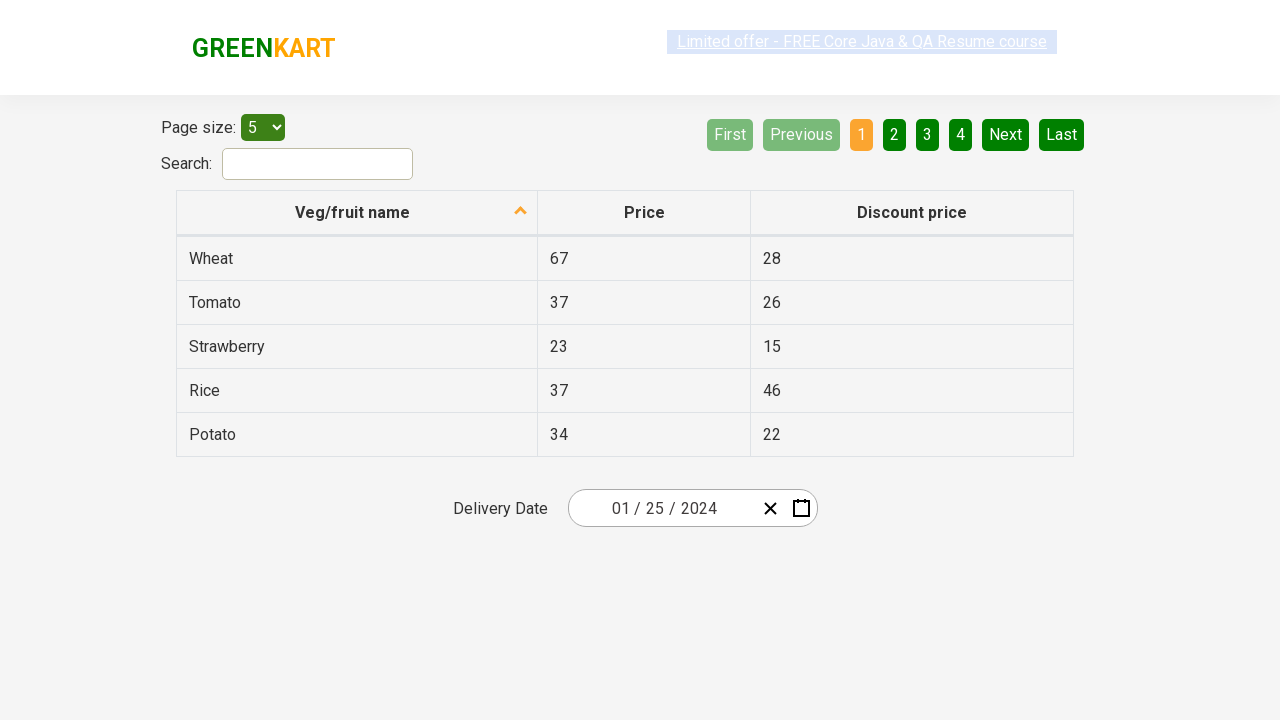

Retrieved date input value: 2024-01-25
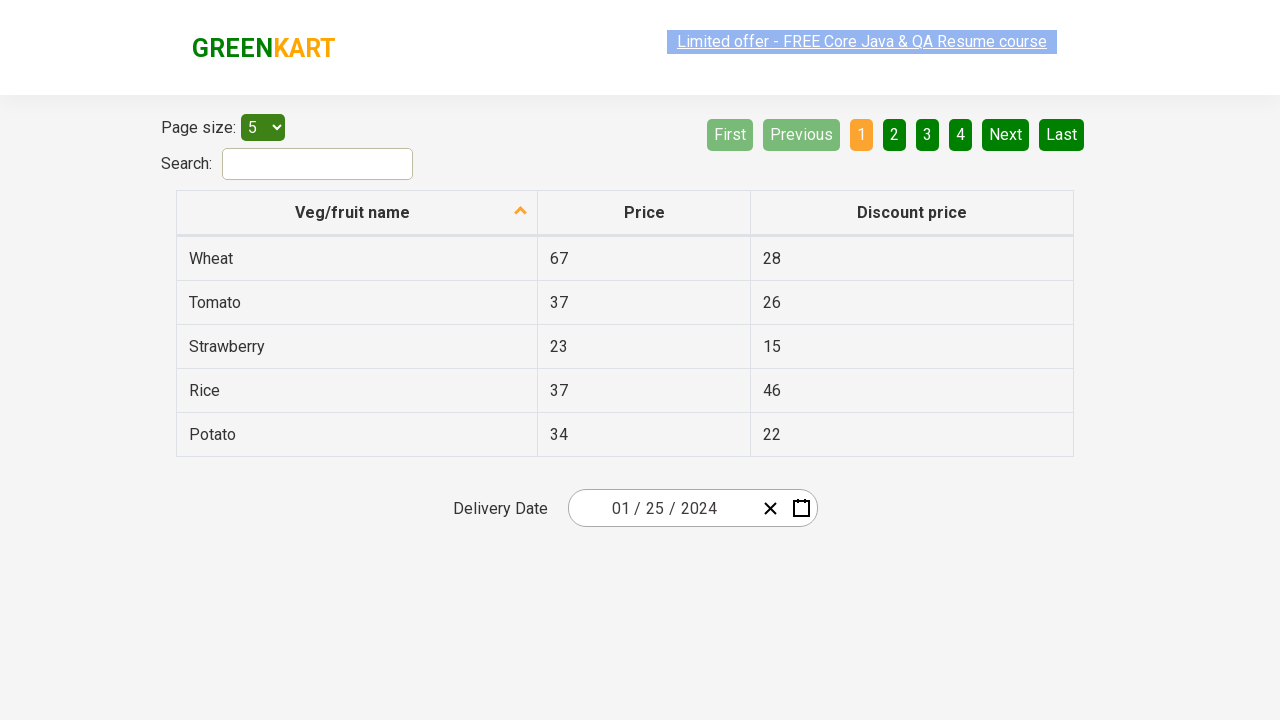

Verified selected date 2024-01-25 matches expected format 2024-01-25
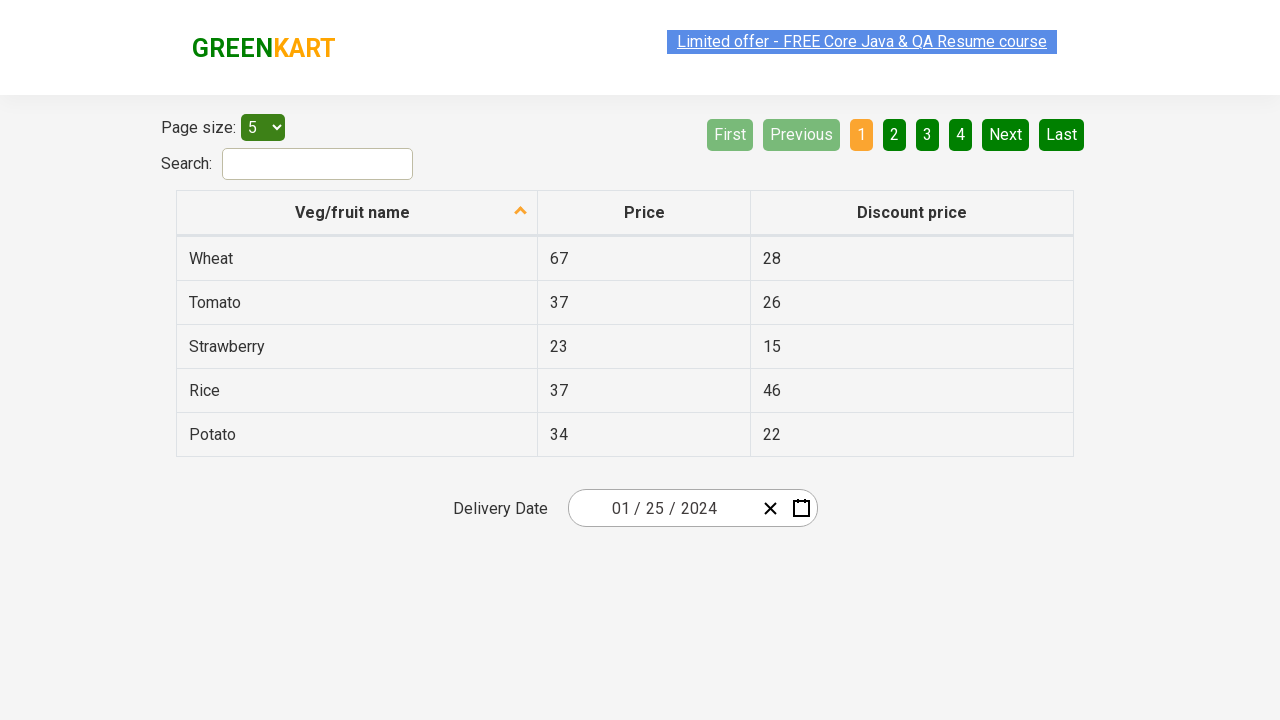

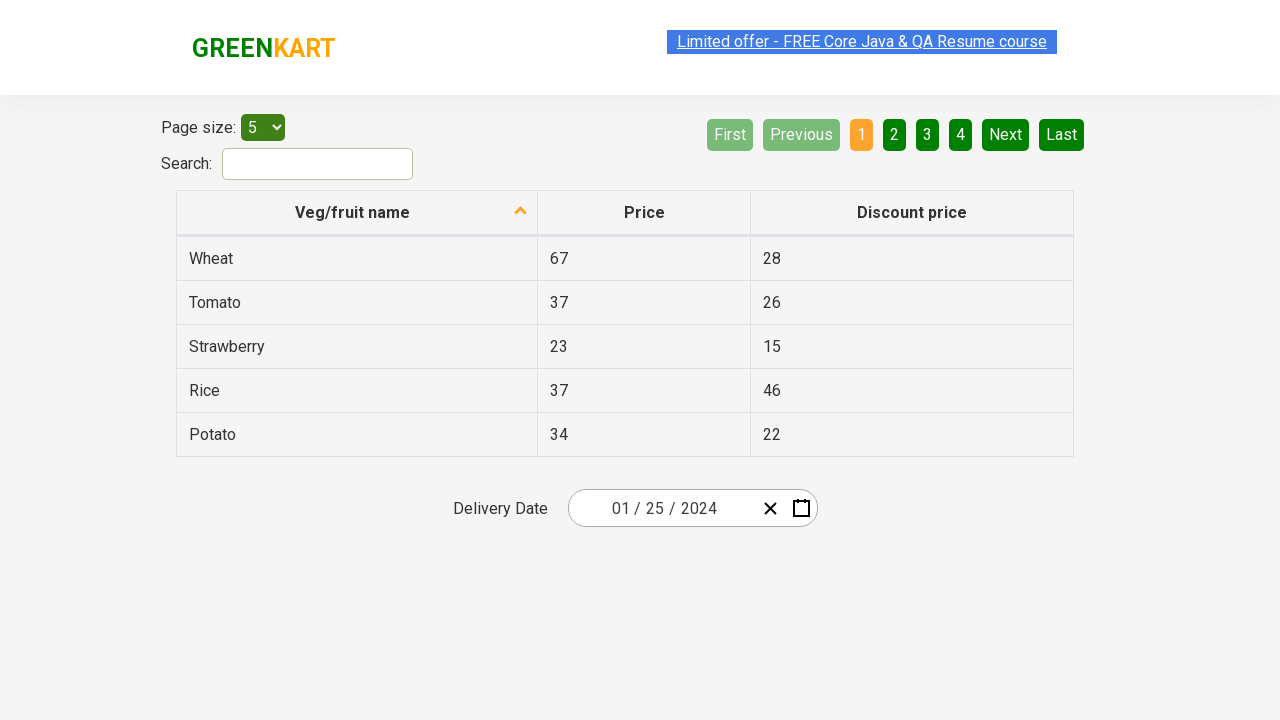